Tests the date picker calendar functionality by clicking "Top Deals" link which opens a new tab, then interacting with a React calendar component to select a specific date (June 15, 2028) and verifying the selected date is correctly displayed.

Starting URL: https://rahulshettyacademy.com/seleniumPractise/#/

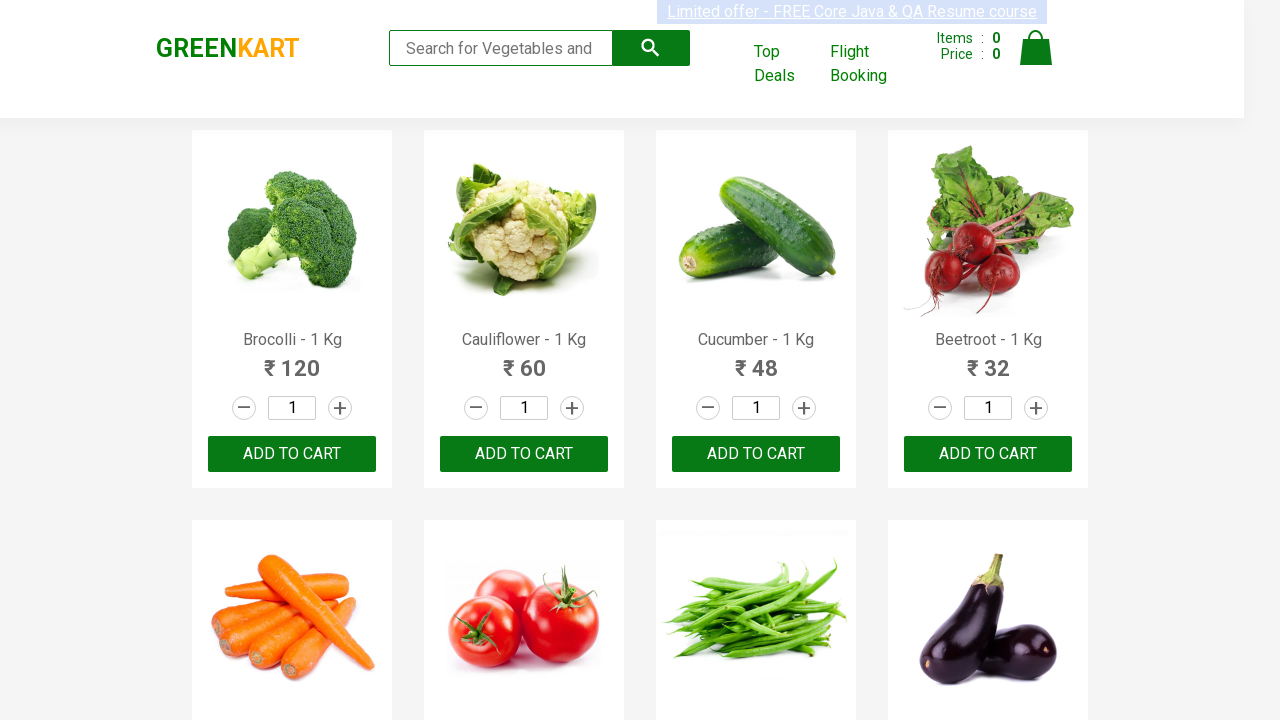

Stored parent page reference
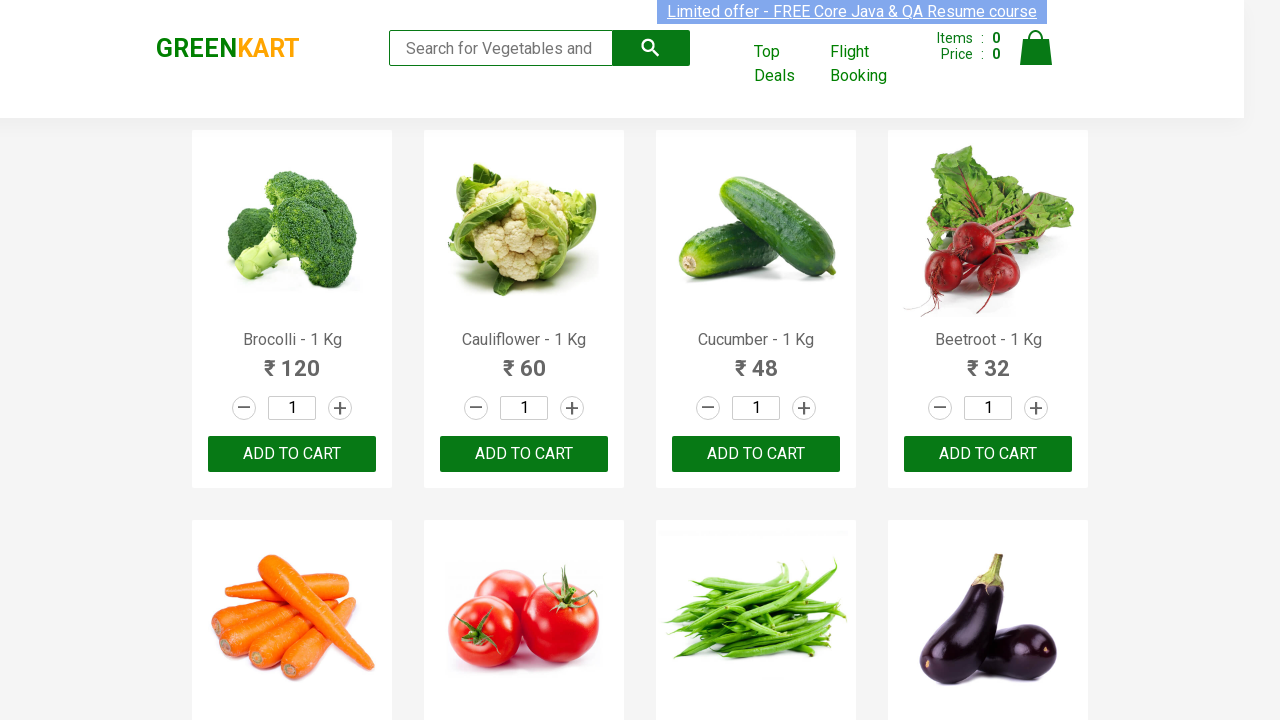

Clicked 'Top Deals' link to open new tab at (787, 64) on text=Top Deals
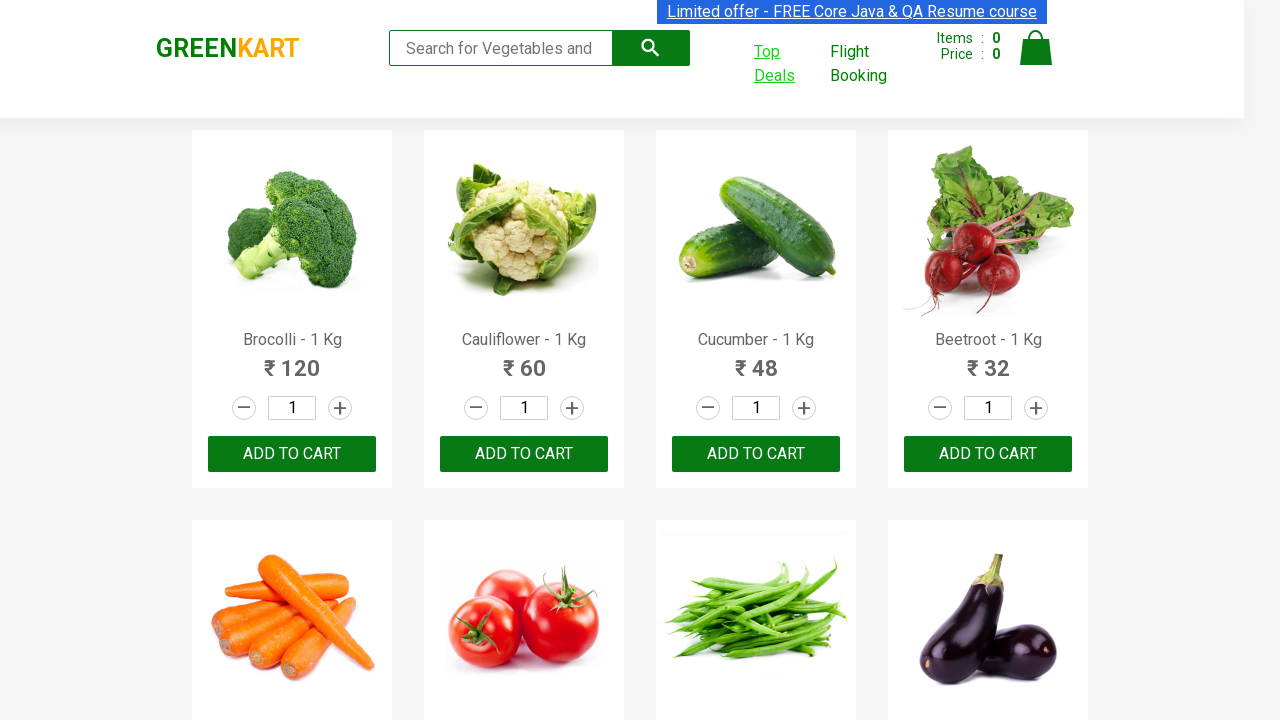

Switched to new tab and waited for page load
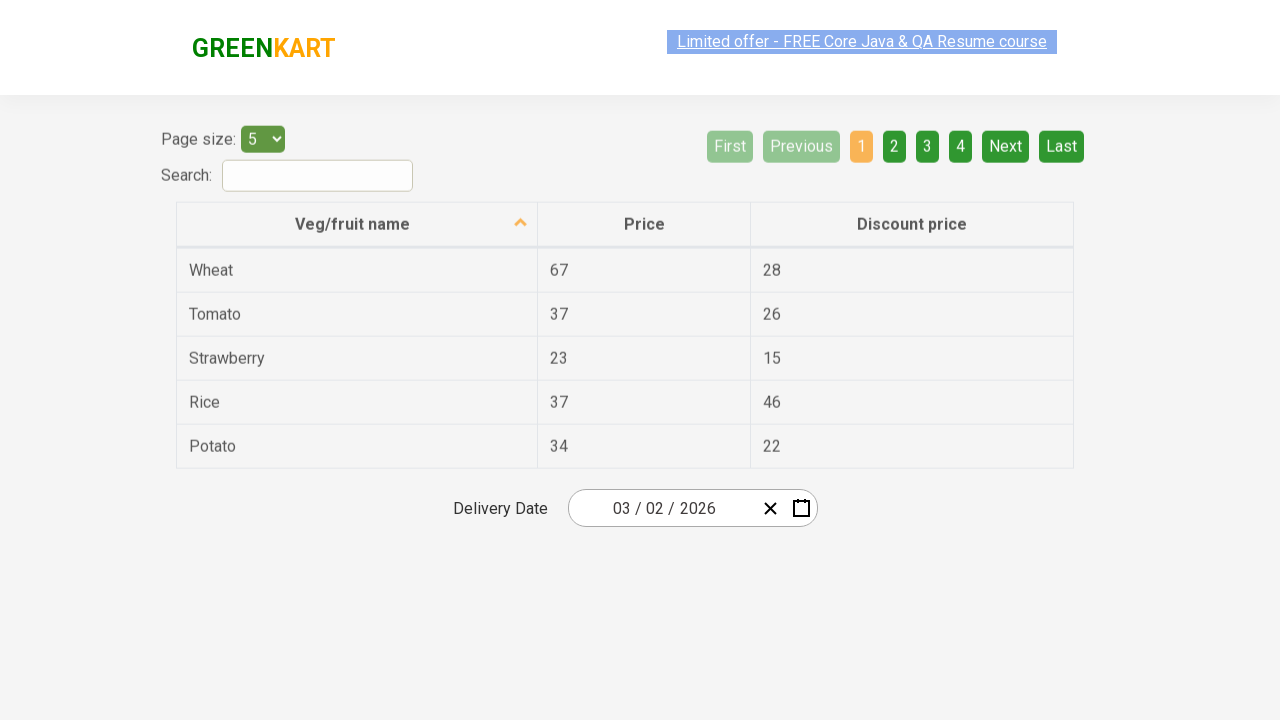

Calendar button selector found
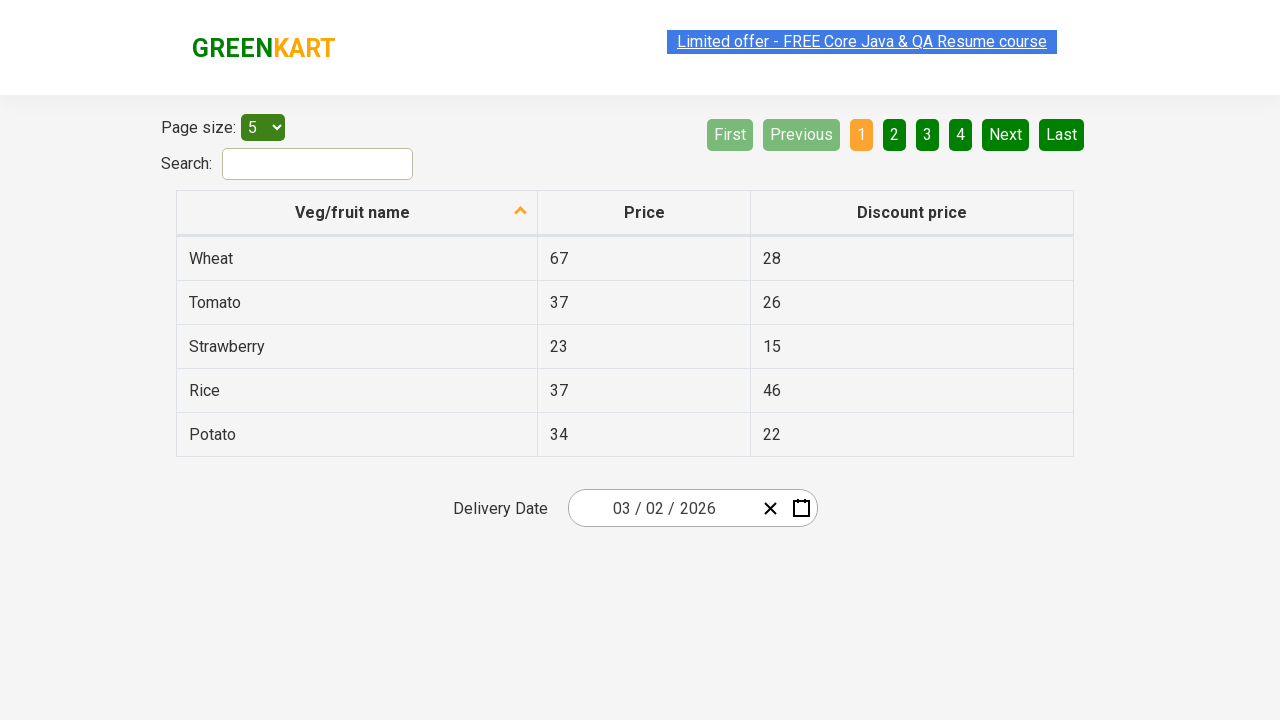

Clicked calendar button to open date picker at (801, 508) on .react-date-picker__calendar-button
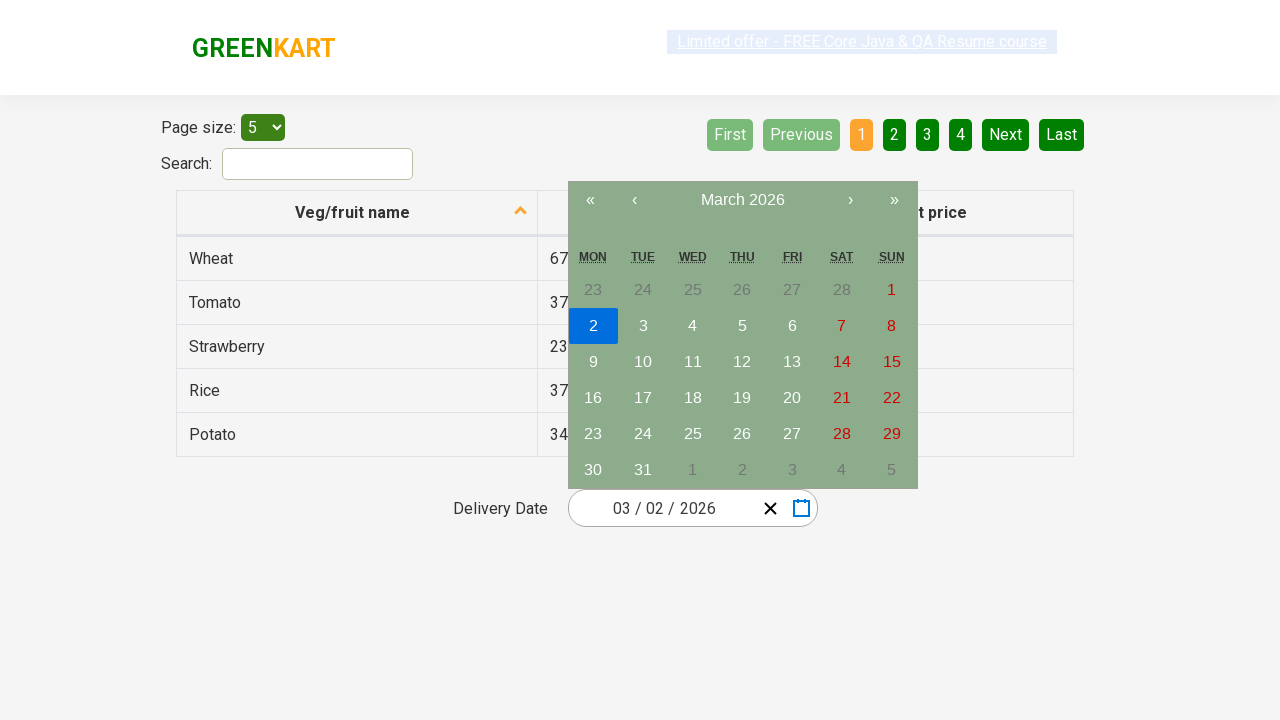

Navigation label selector found
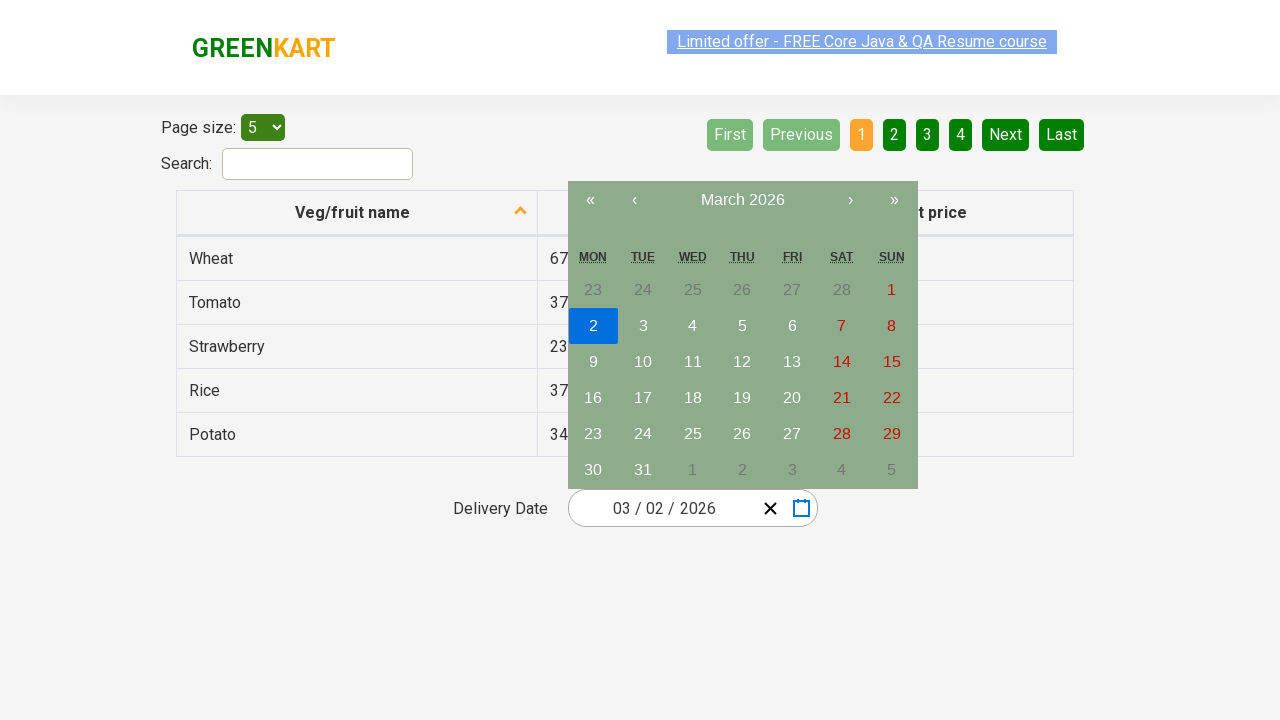

Clicked navigation label to go to month view at (742, 200) on .react-calendar__navigation__label > span
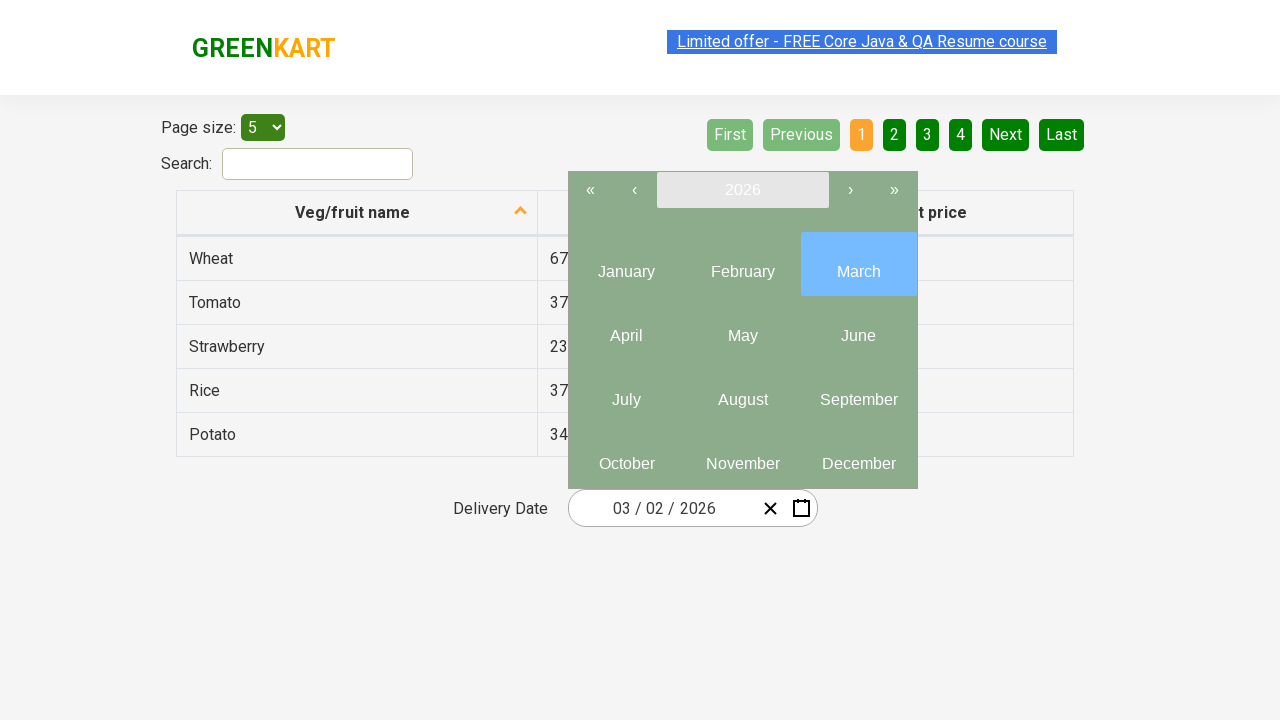

Clicked navigation label again to go to year view at (742, 190) on .react-calendar__navigation__label
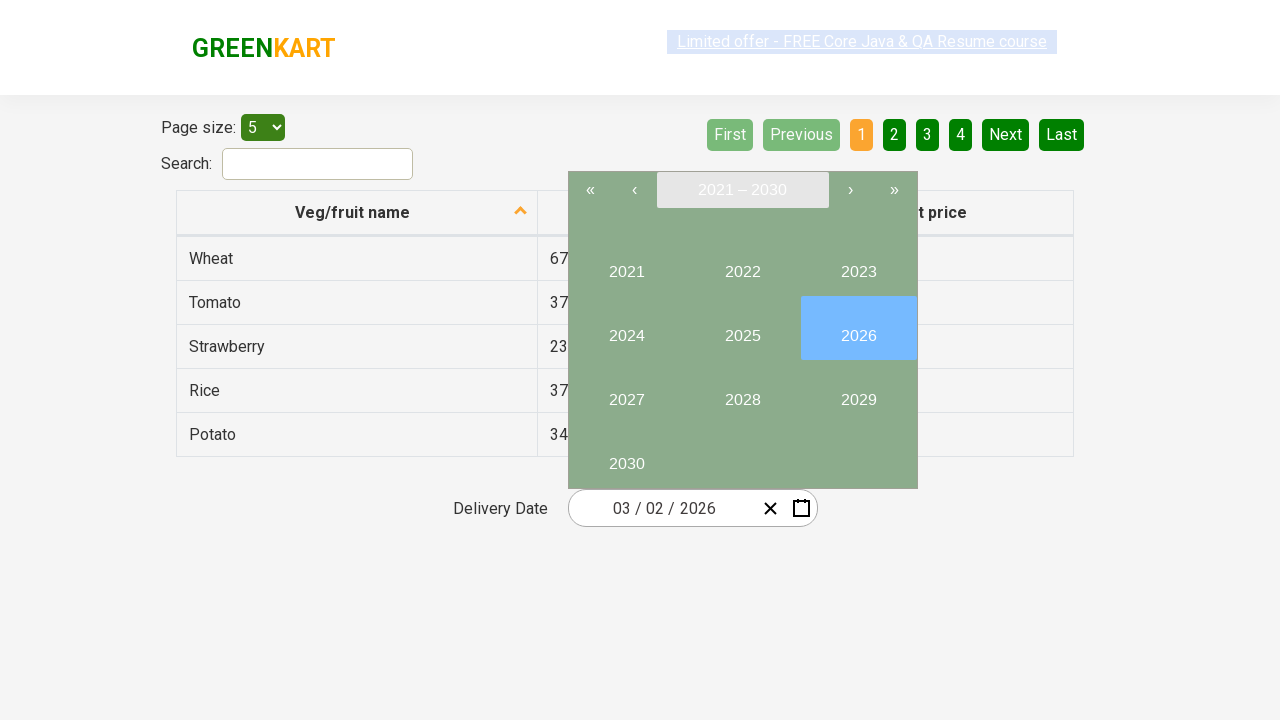

Selected year 2028 at (742, 392) on //button[text()='2028']
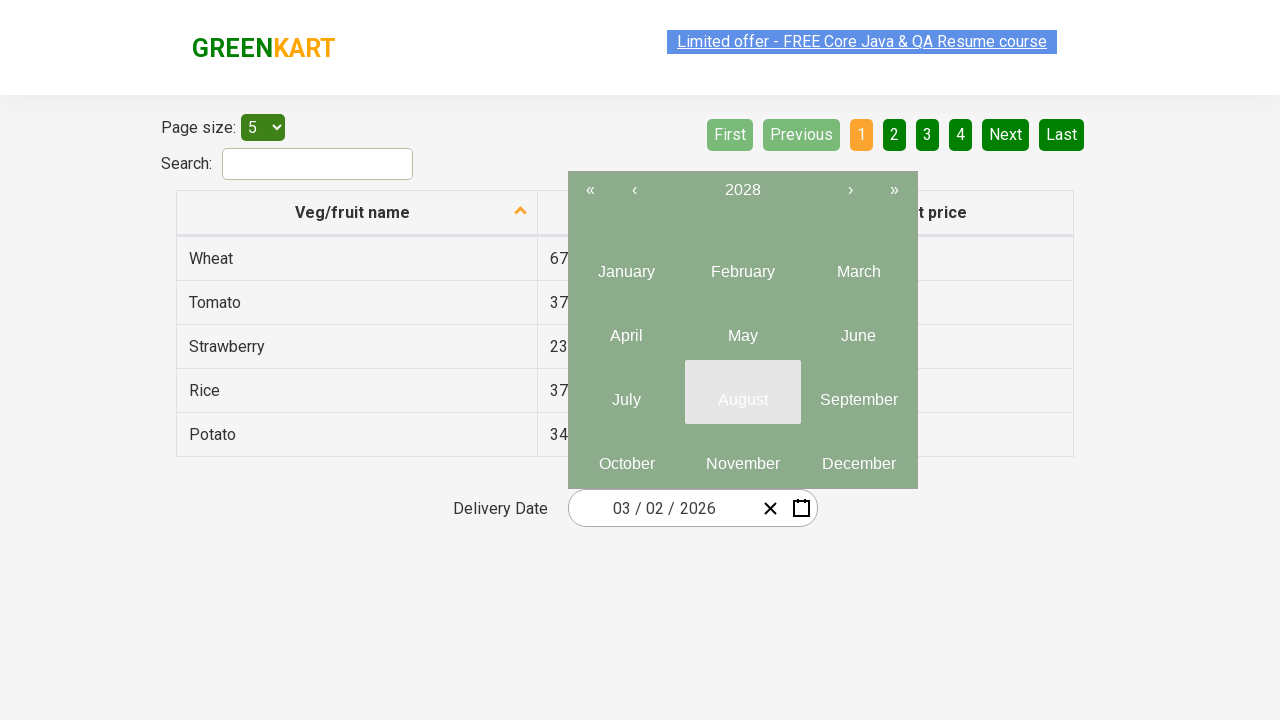

Selected month 6 (June) at (858, 328) on .react-calendar__year-view__months__month >> nth=5
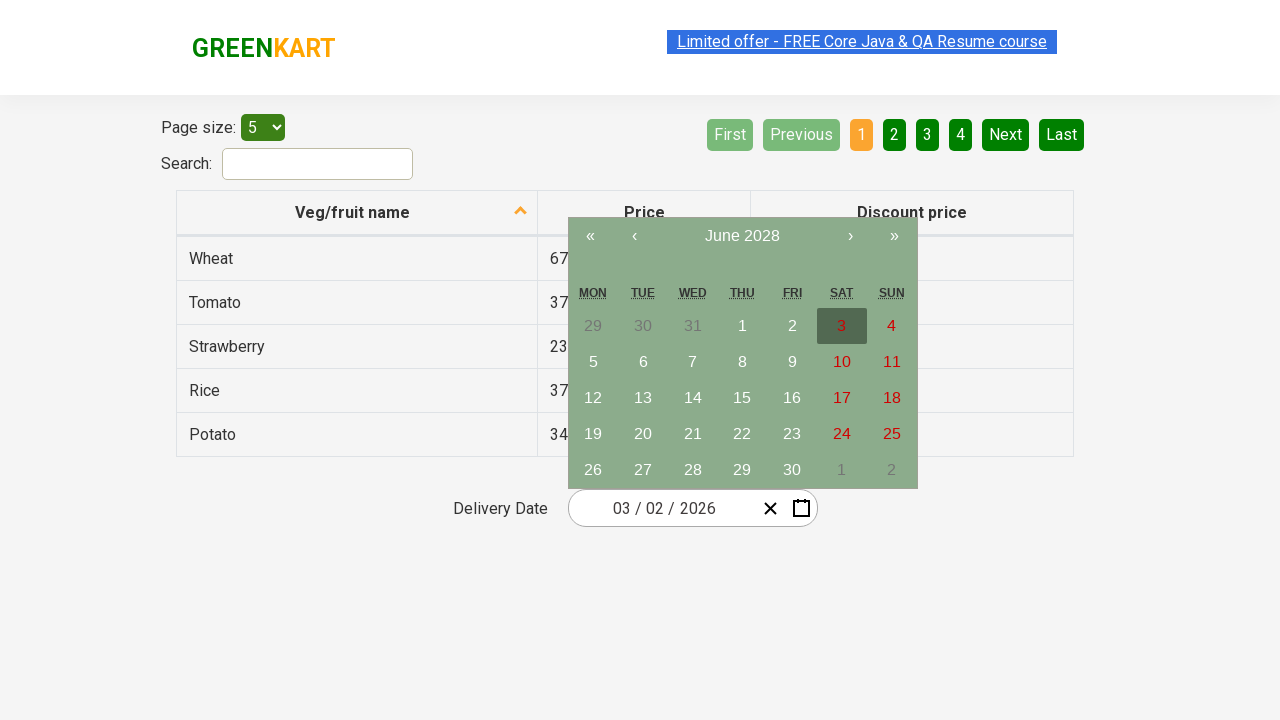

Selected date 15 at (742, 398) on //abbr[text()='15']
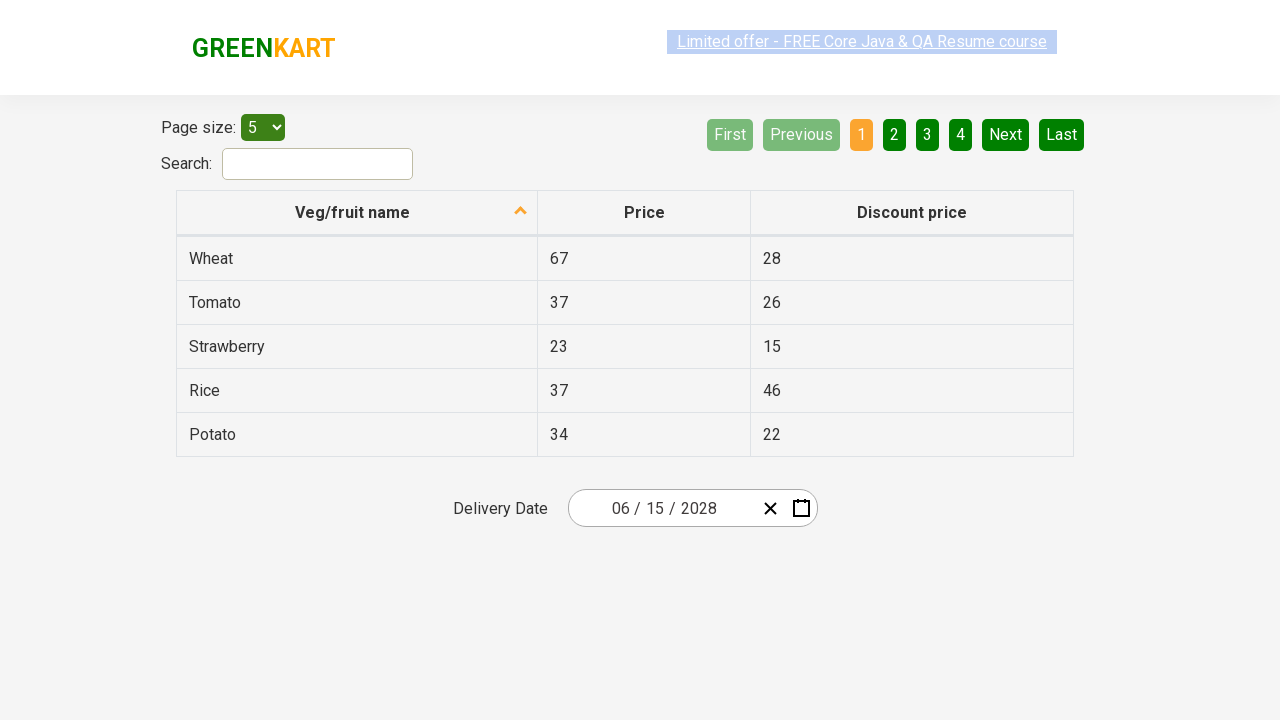

Verified date was populated in input fields
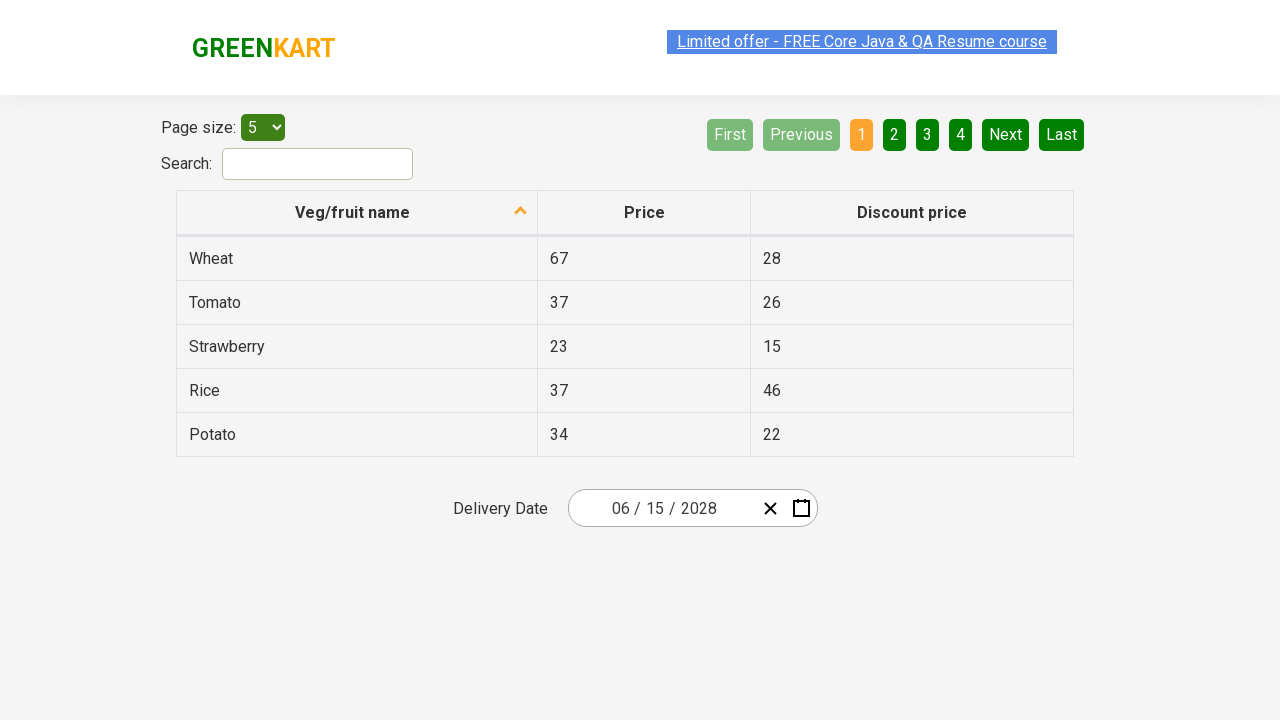

Closed the new tab
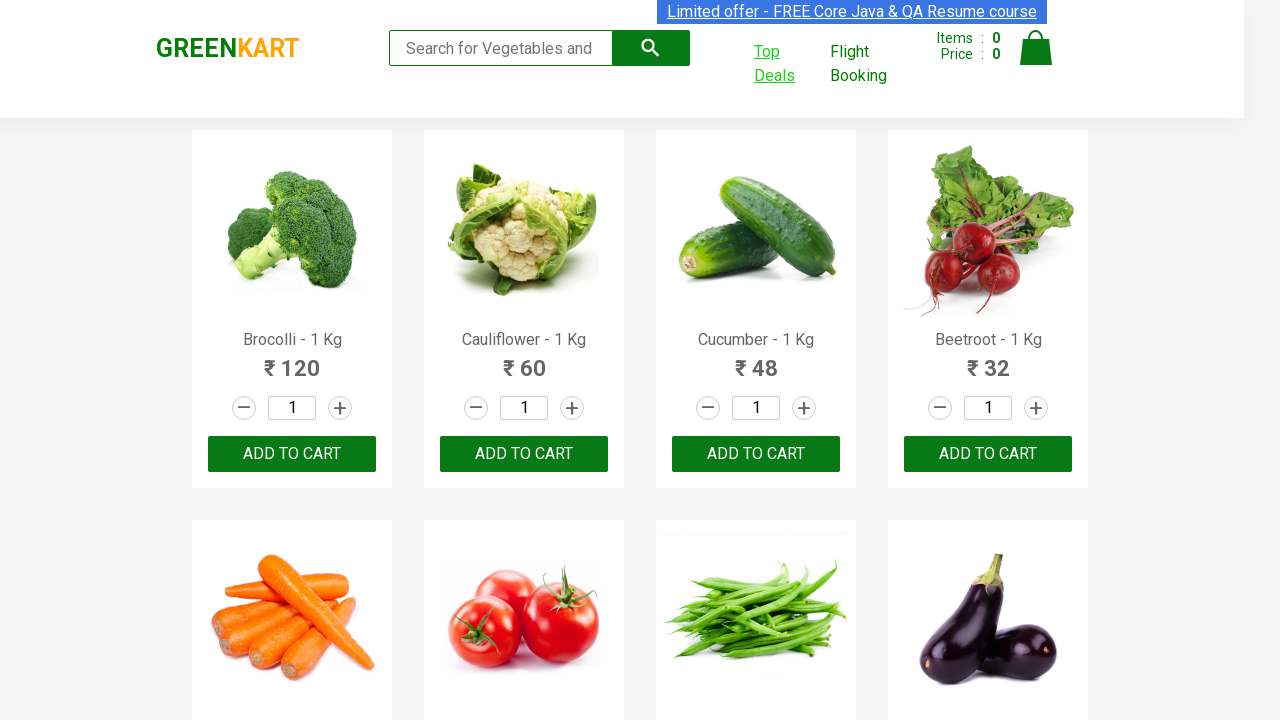

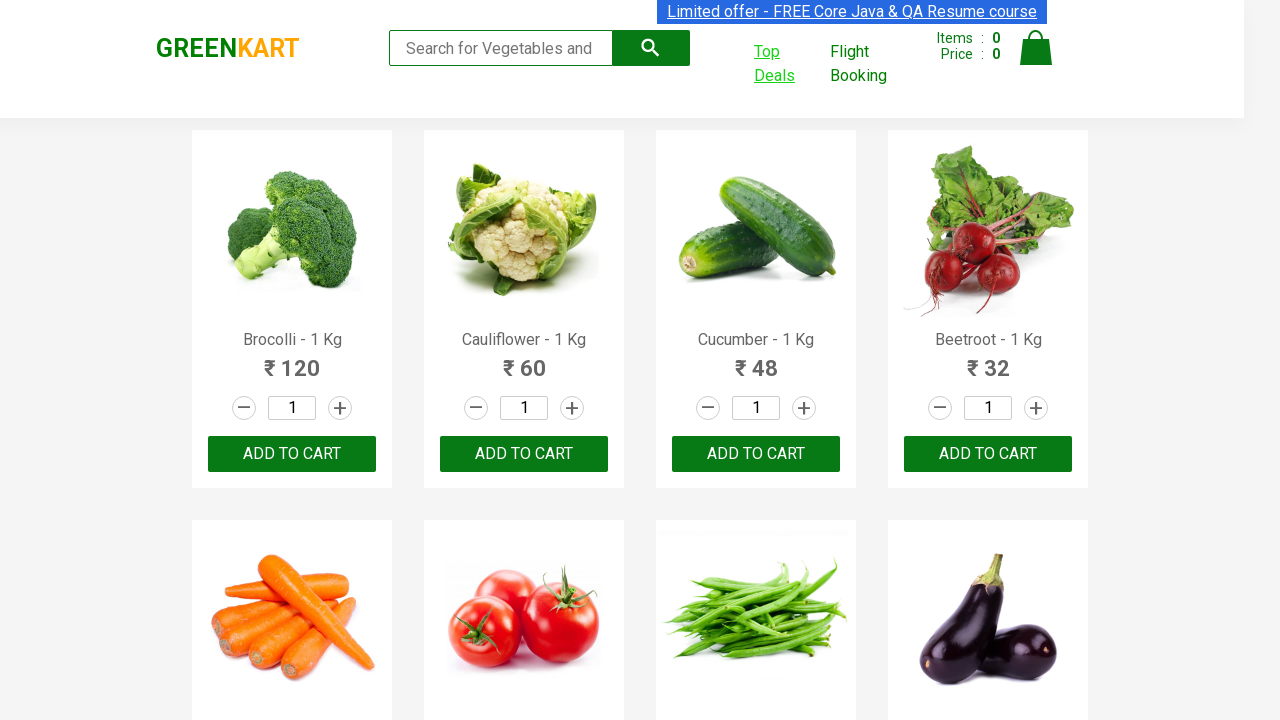